Navigates to the drag and drop page and verifies that the page loads correctly with the expected heading

Starting URL: https://the-internet.herokuapp.com/

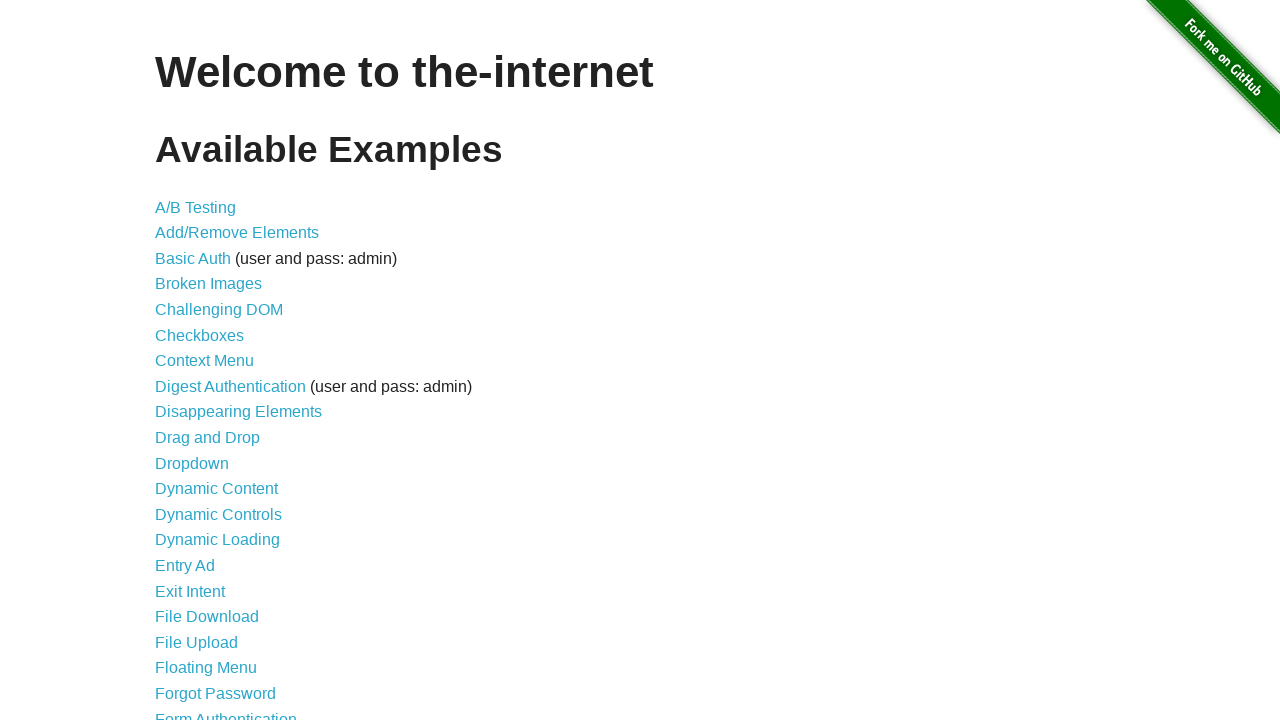

Clicked on Drag and Drop link at (208, 438) on text=Drag and Drop
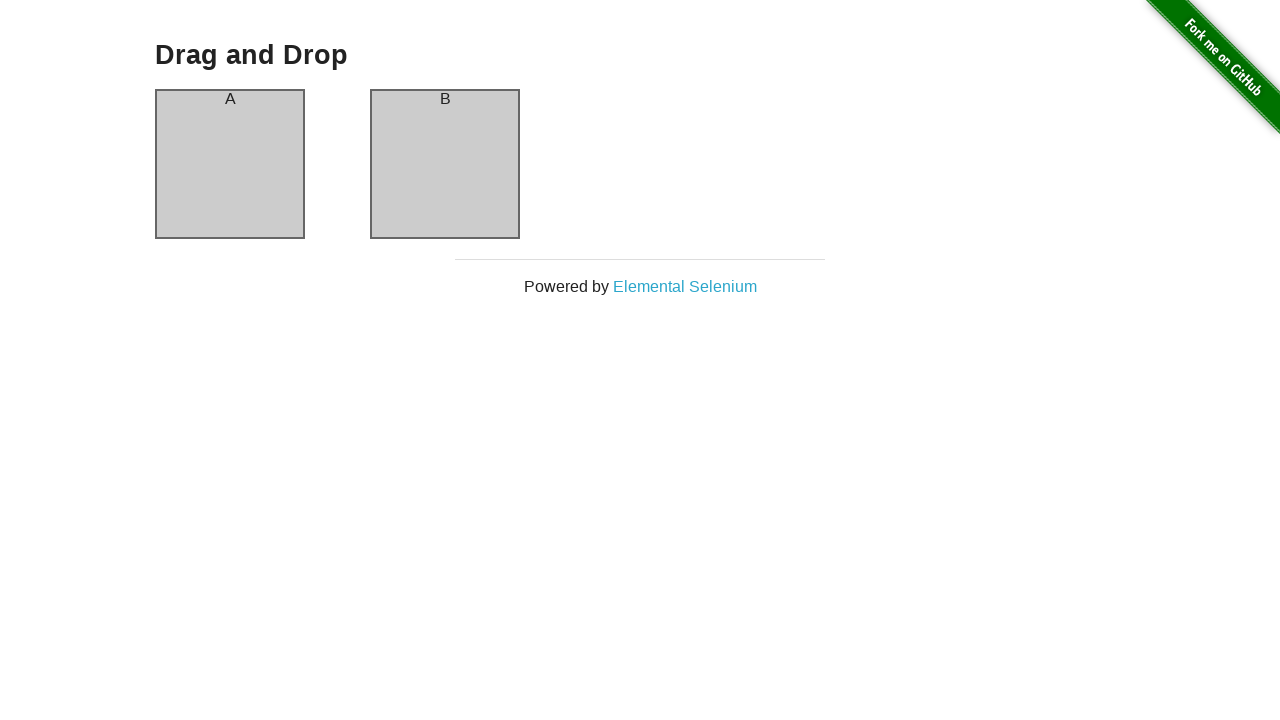

Drag and Drop page loaded with correct heading
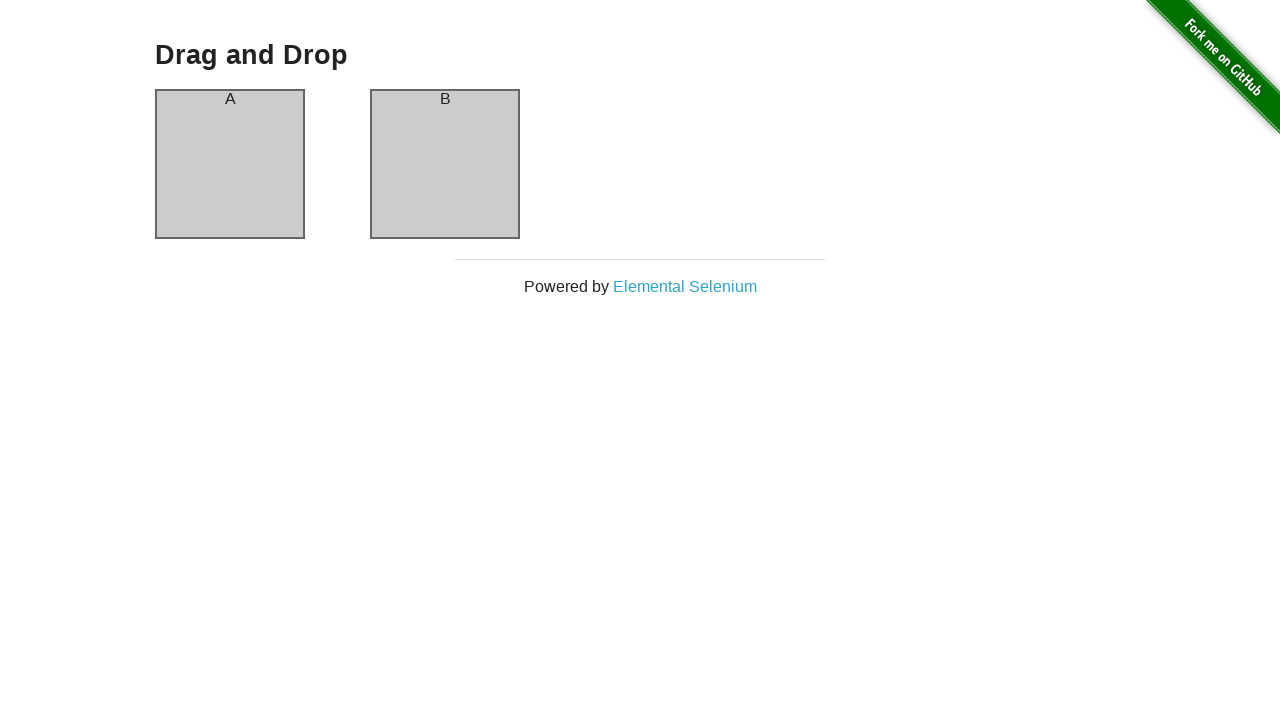

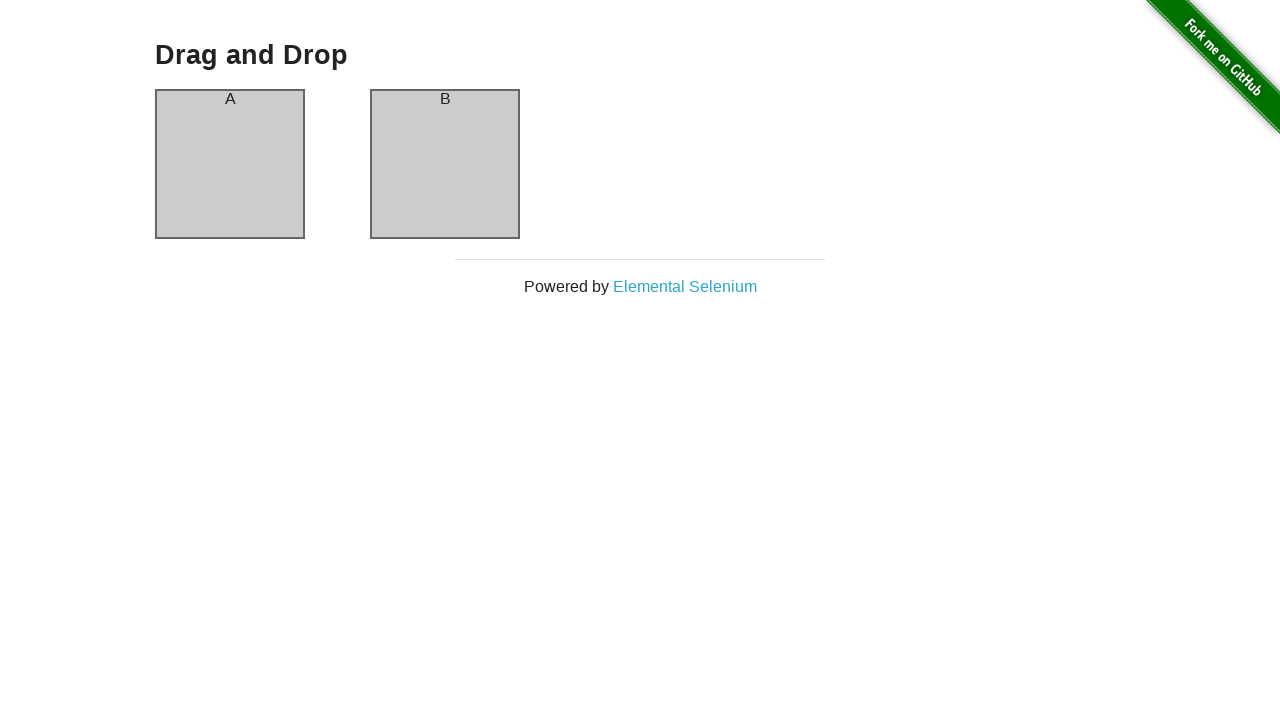